Solves a mathematical challenge by reading a value, calculating a function result, and submitting the answer along with selecting checkboxes and radio buttons

Starting URL: http://SunInJuly.github.io/execute_script.html

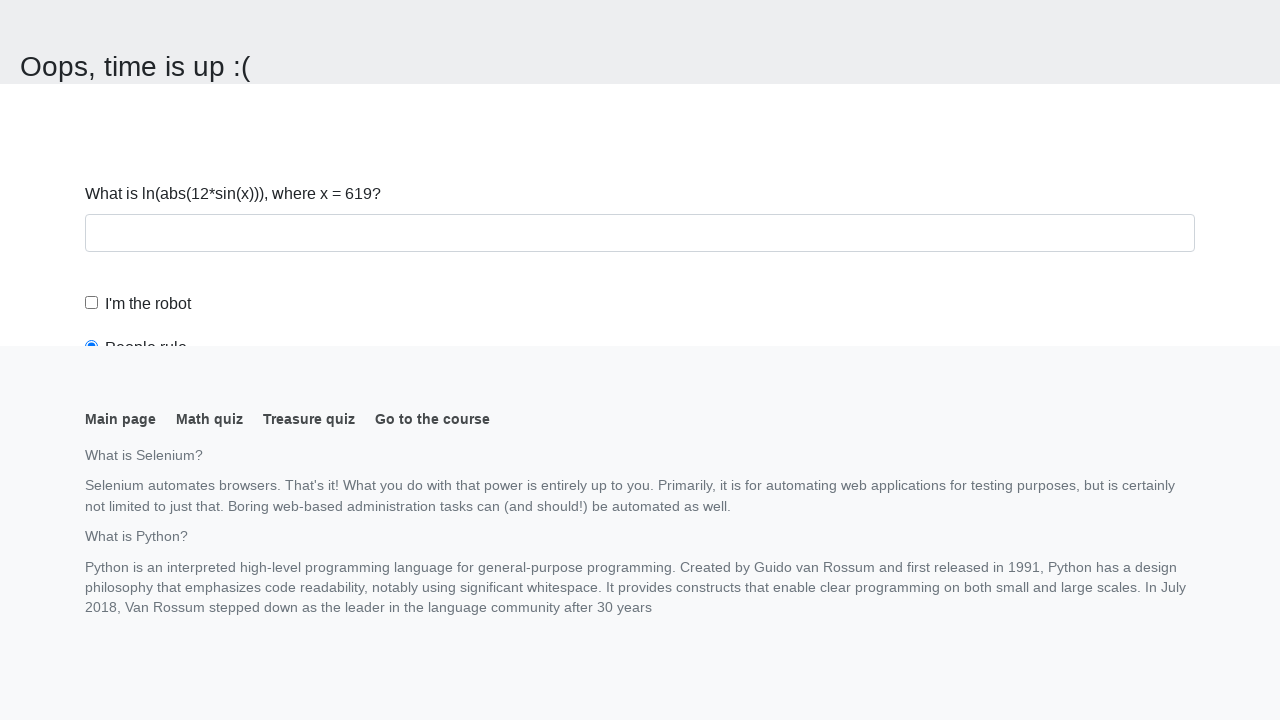

Read mathematical value x from the page element
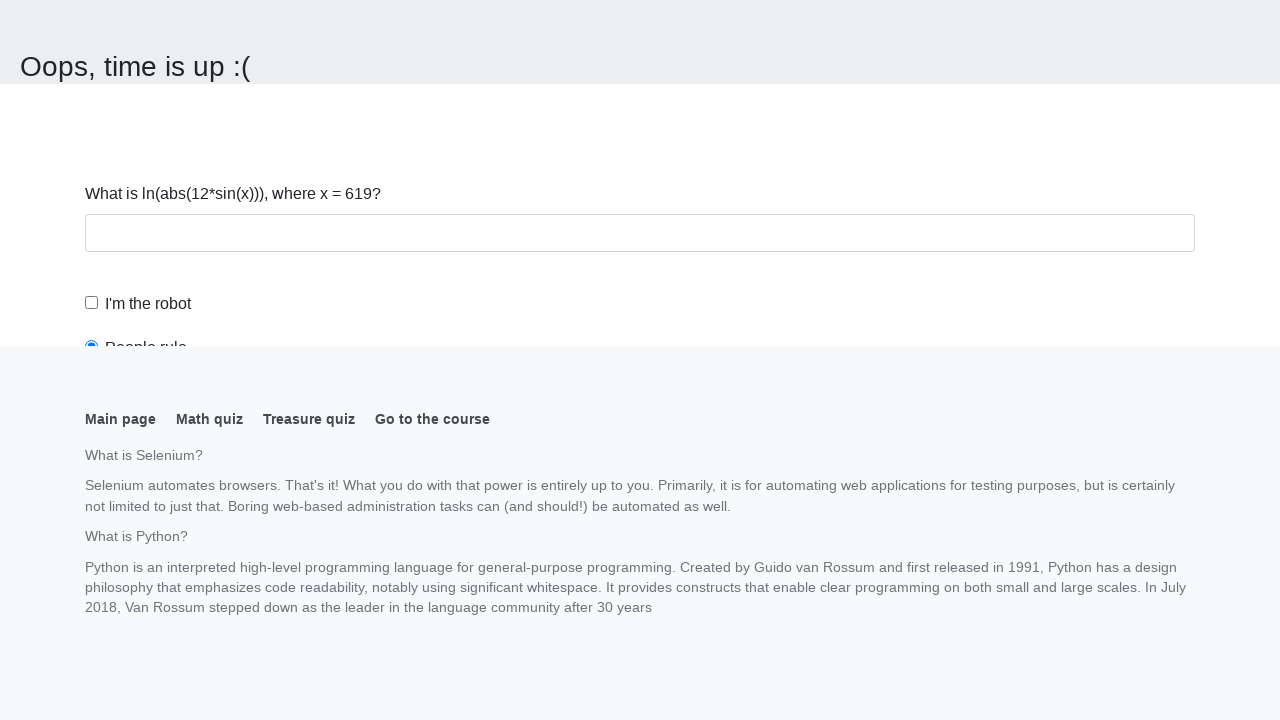

Calculated mathematical function result: log(12*sin(x))
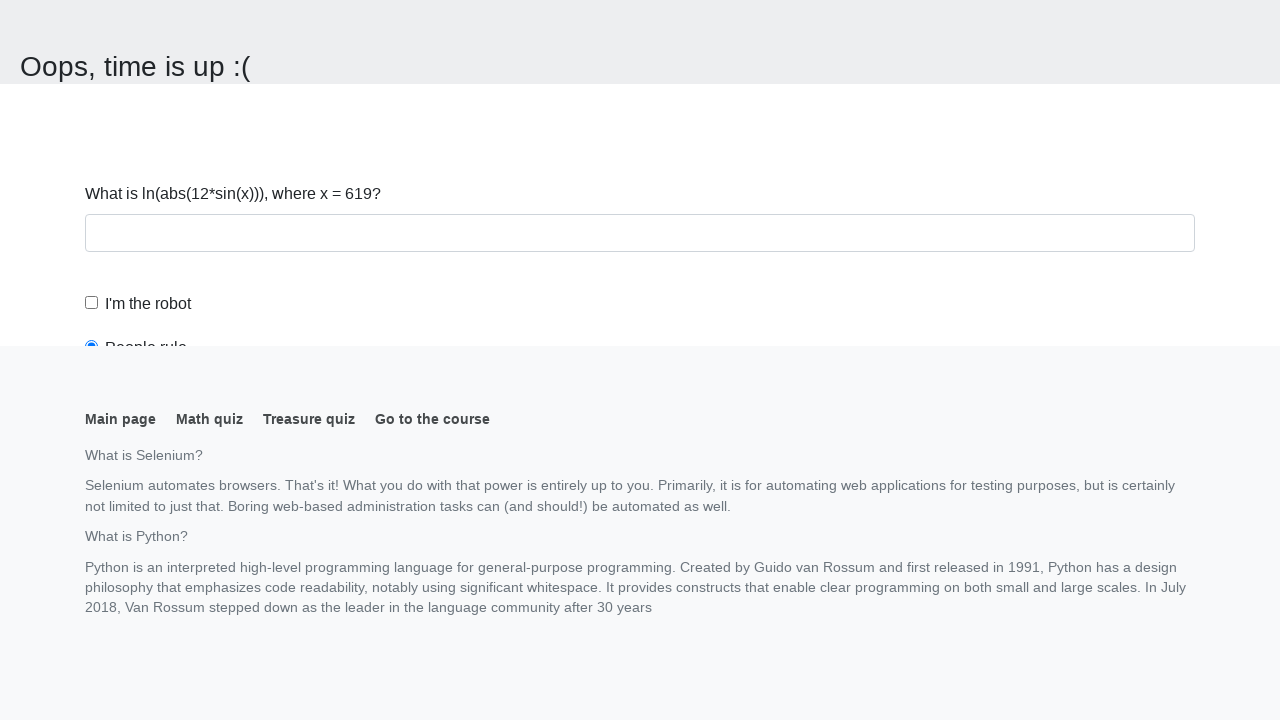

Hidden footer element to ensure visibility of form elements
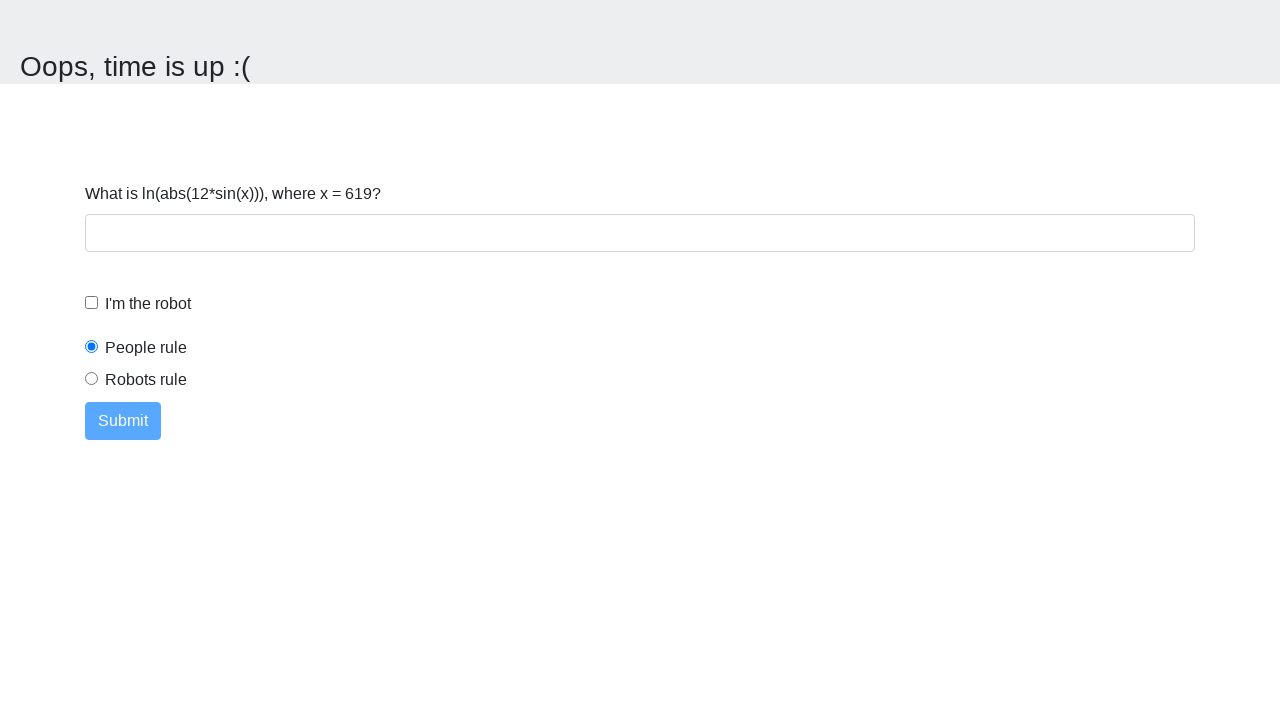

Filled answer field with calculated value: 0.24103810703892847 on #answer
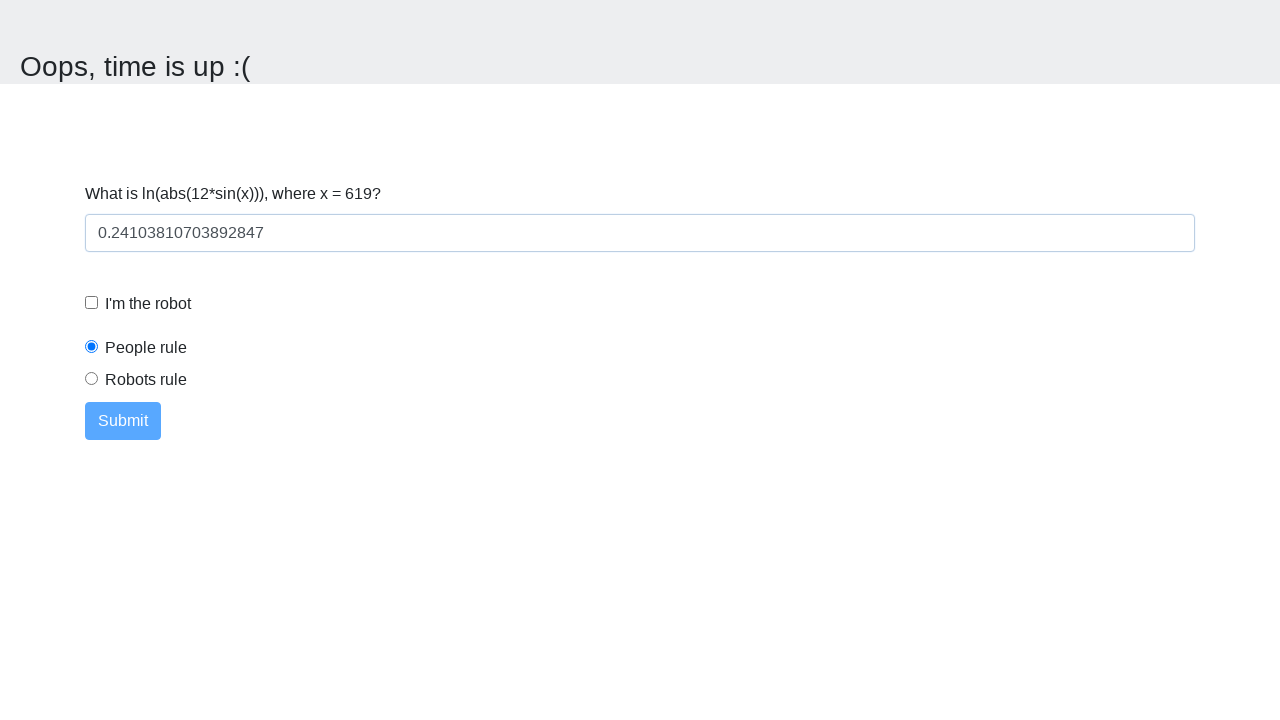

Selected 'I'm the robot' checkbox
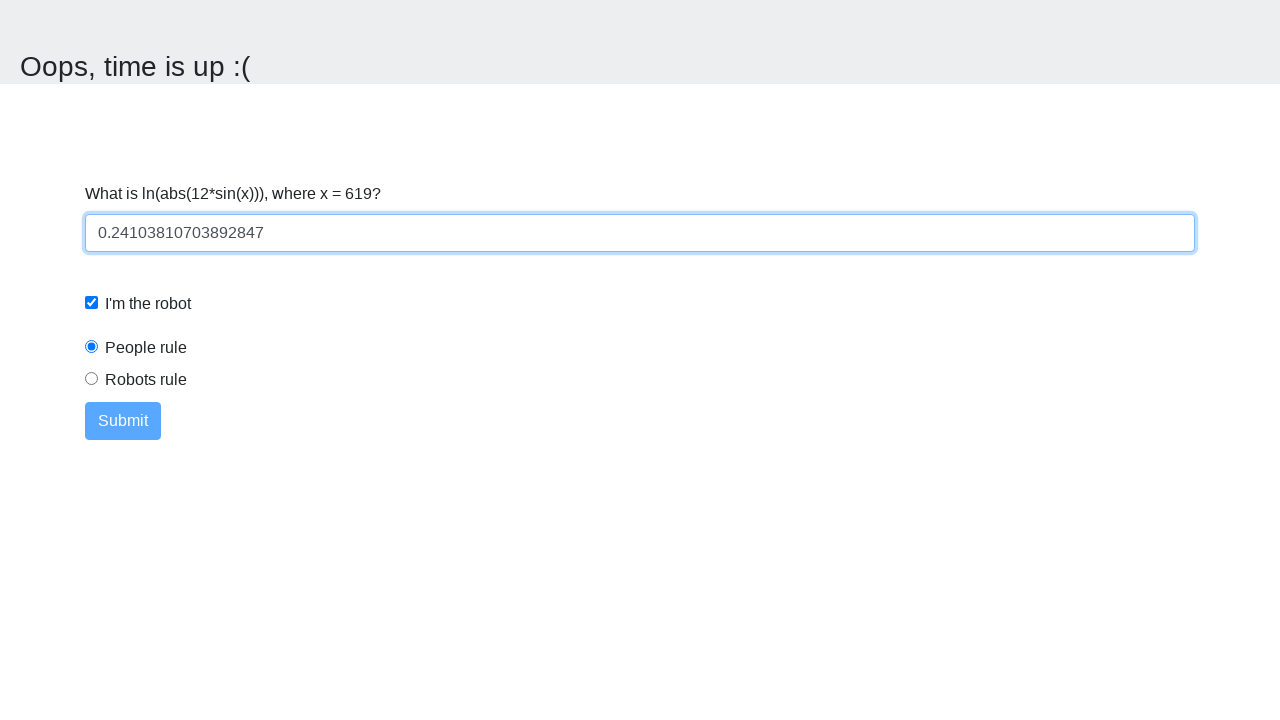

Selected 'Robots rule!' radio button
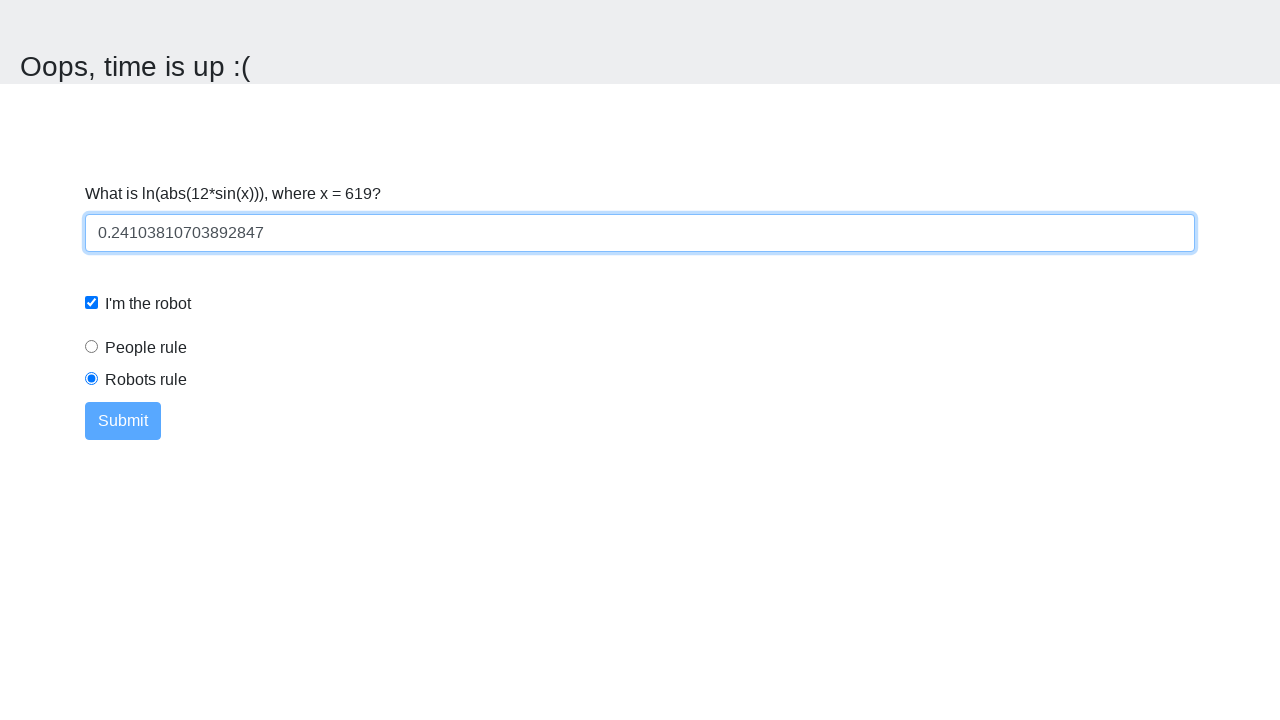

Clicked Submit button to complete the challenge
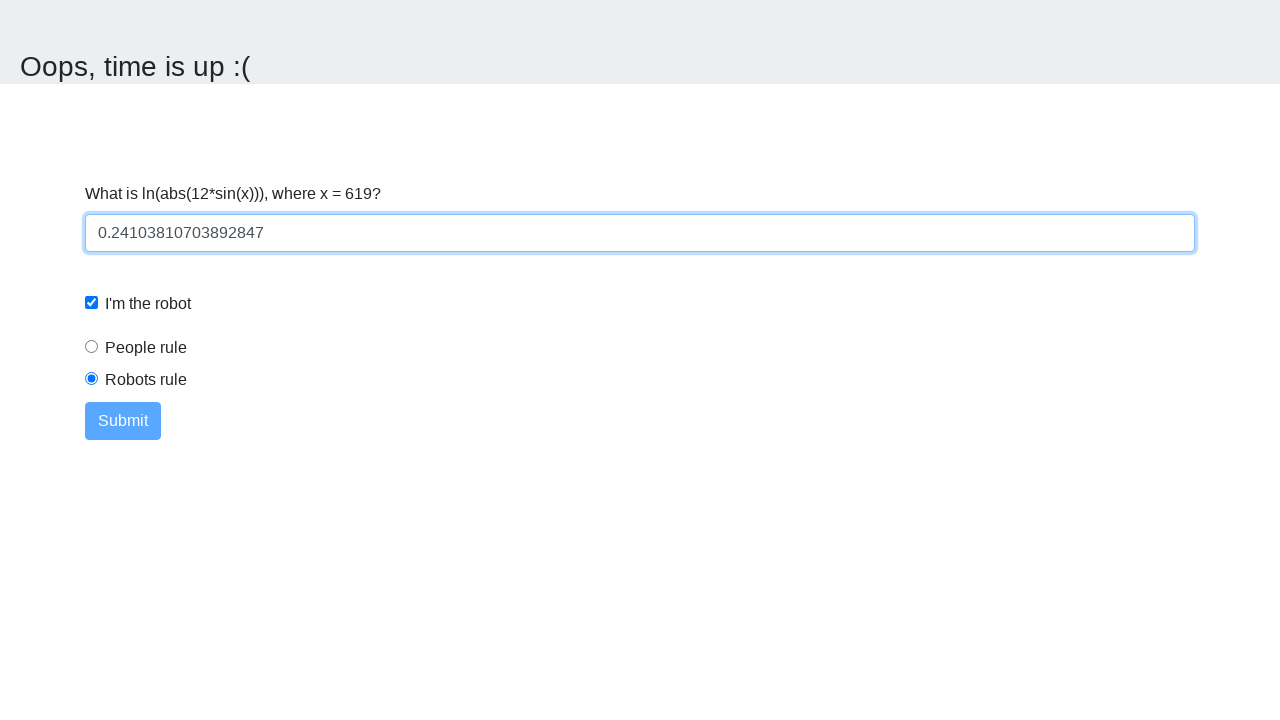

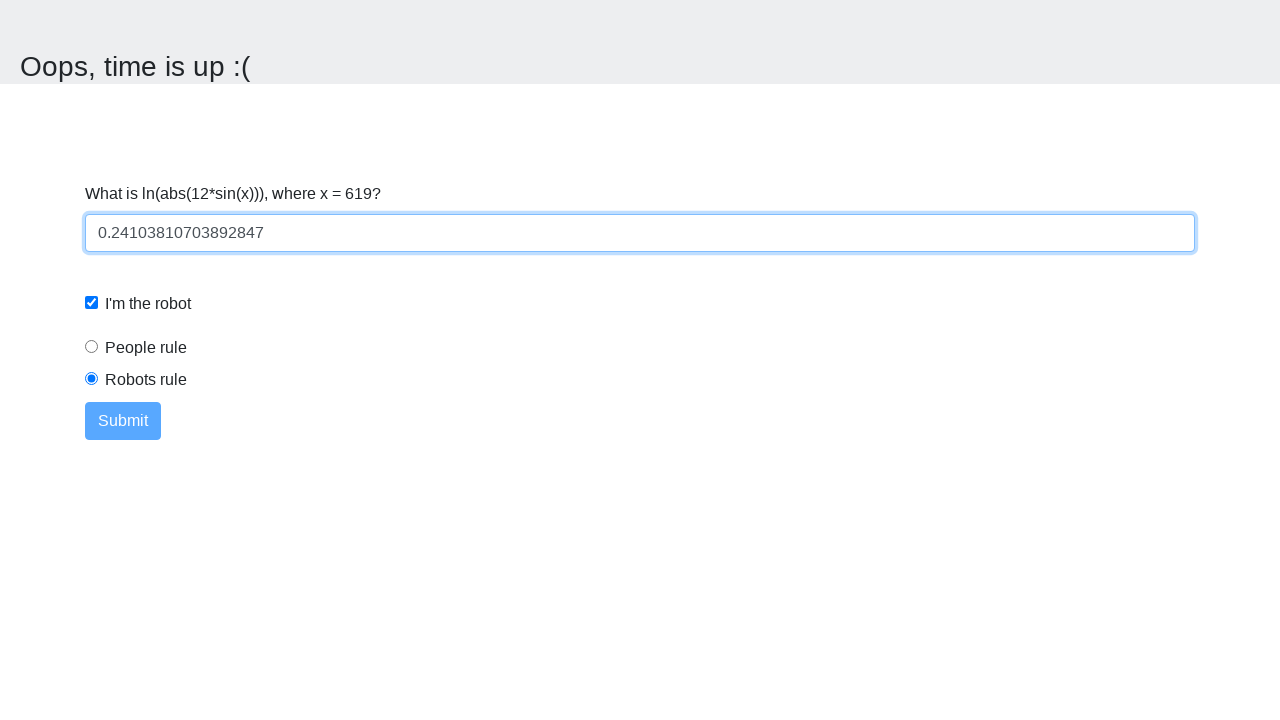